Tests a basic calculator by performing addition and multiplication operations, verifying the results, and clearing between operations

Starting URL: https://testsheepnz.github.io/BasicCalculator.html#main-body

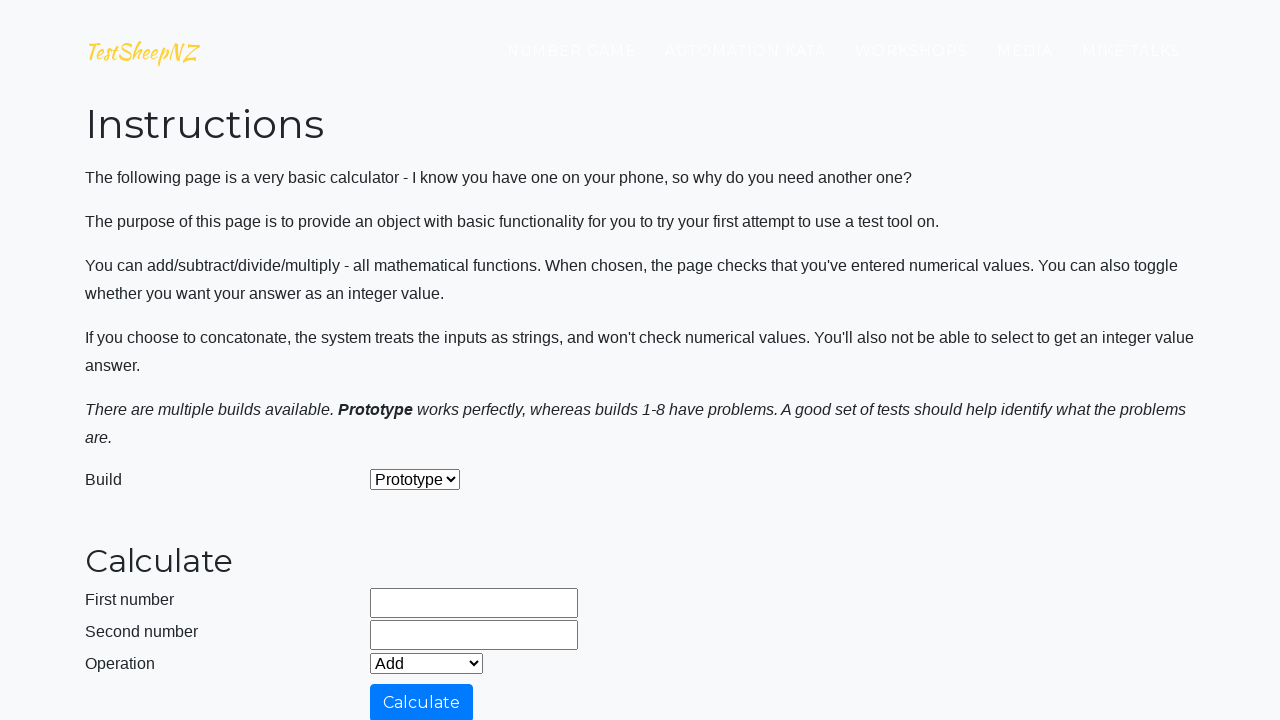

Filled first number field with 5 on #number1Field
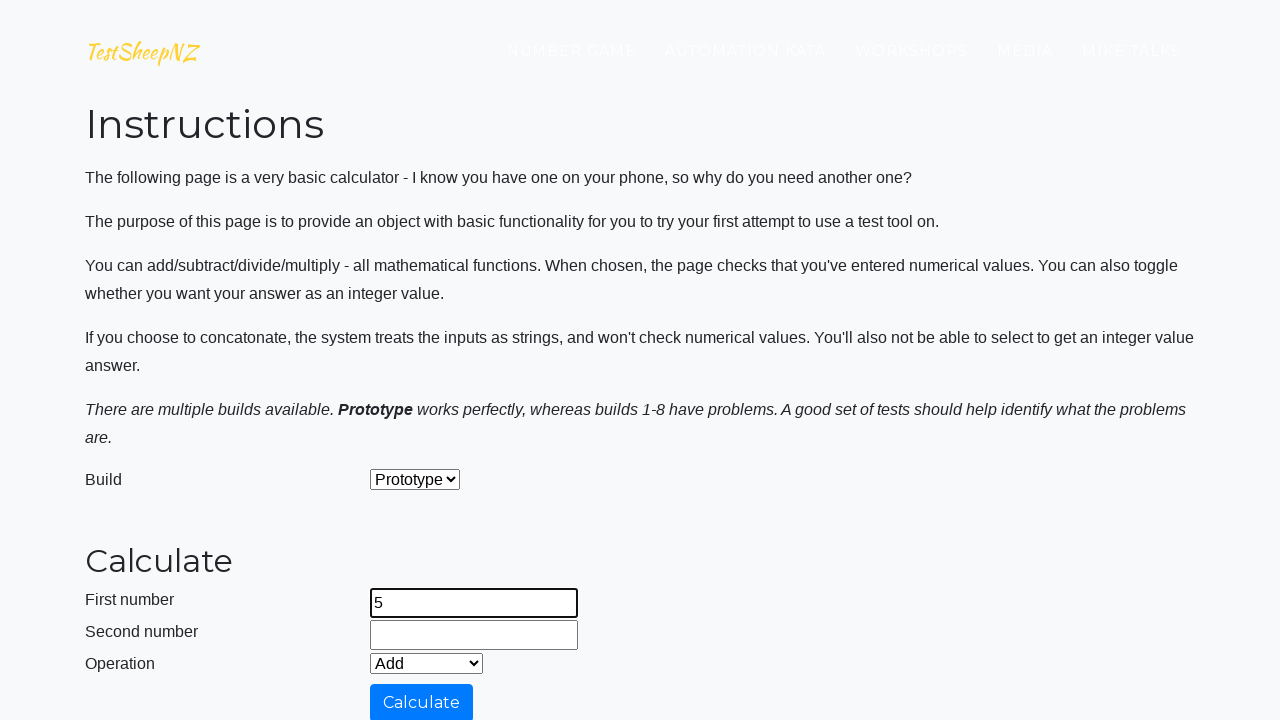

Filled second number field with 5 on #number2Field
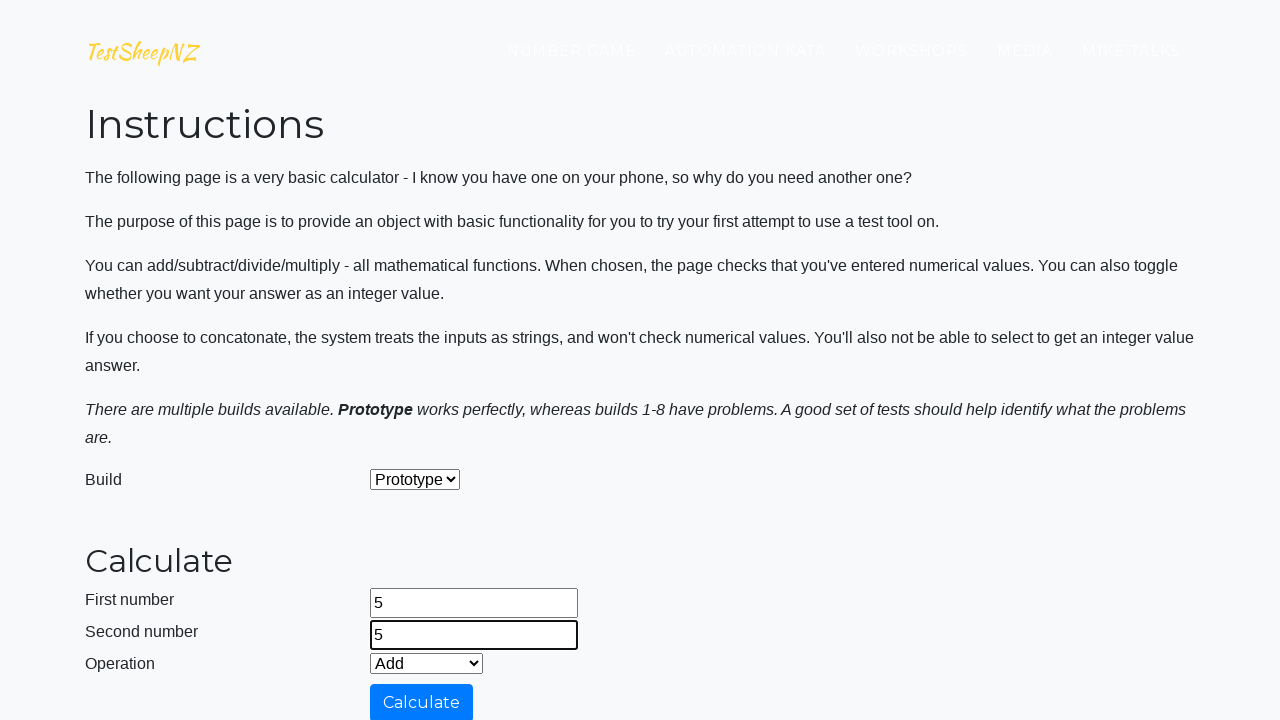

Selected addition operation from dropdown on #selectOperationDropdown
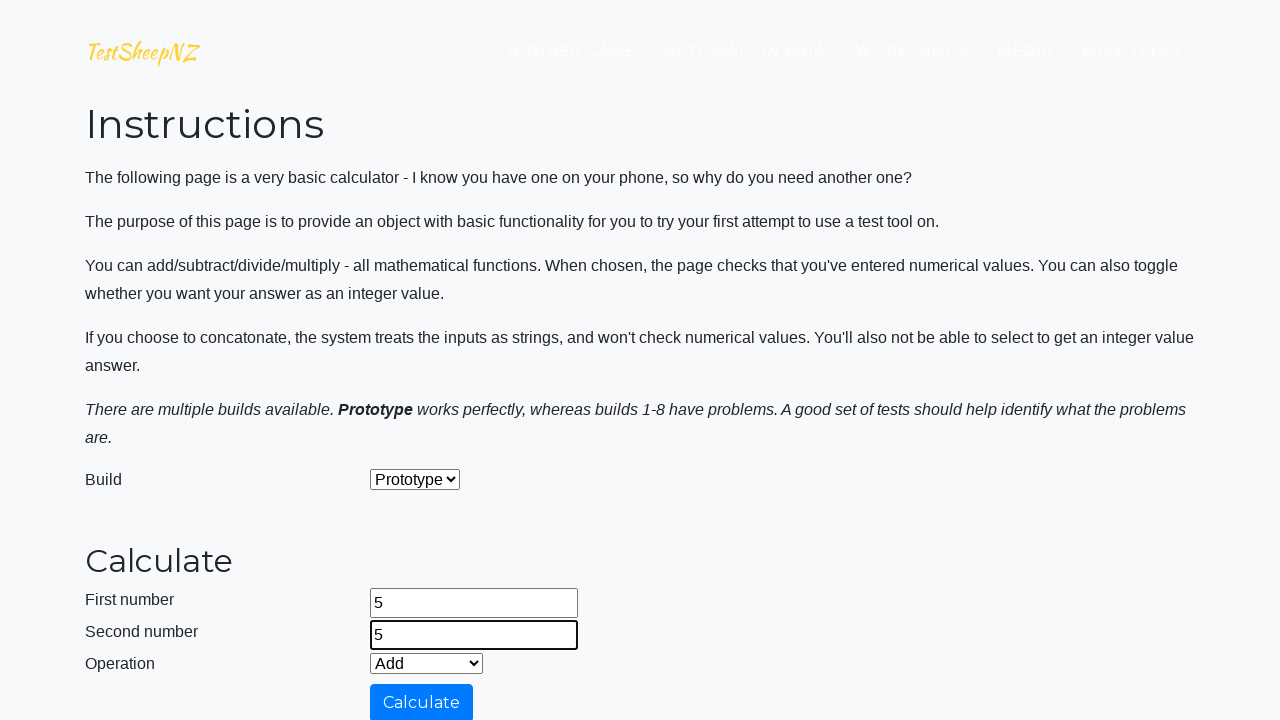

Clicked calculate button for addition at (422, 701) on #calculateButton
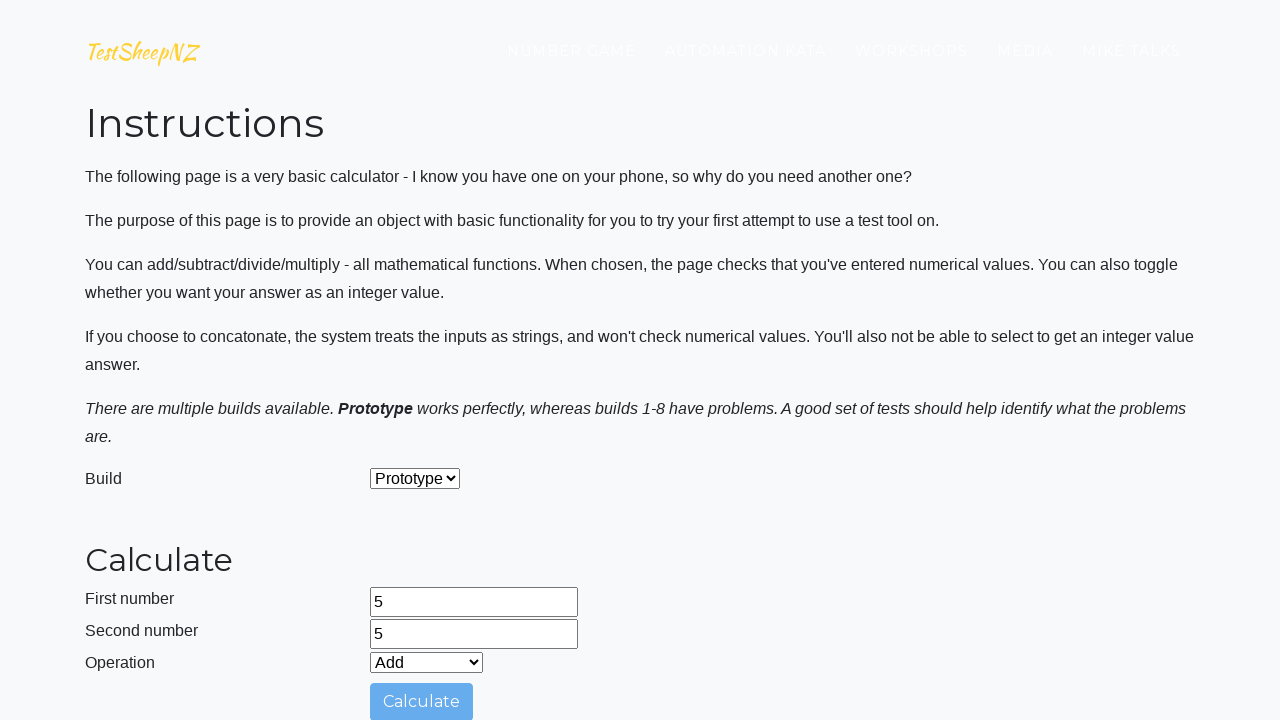

Retrieved addition result: 10
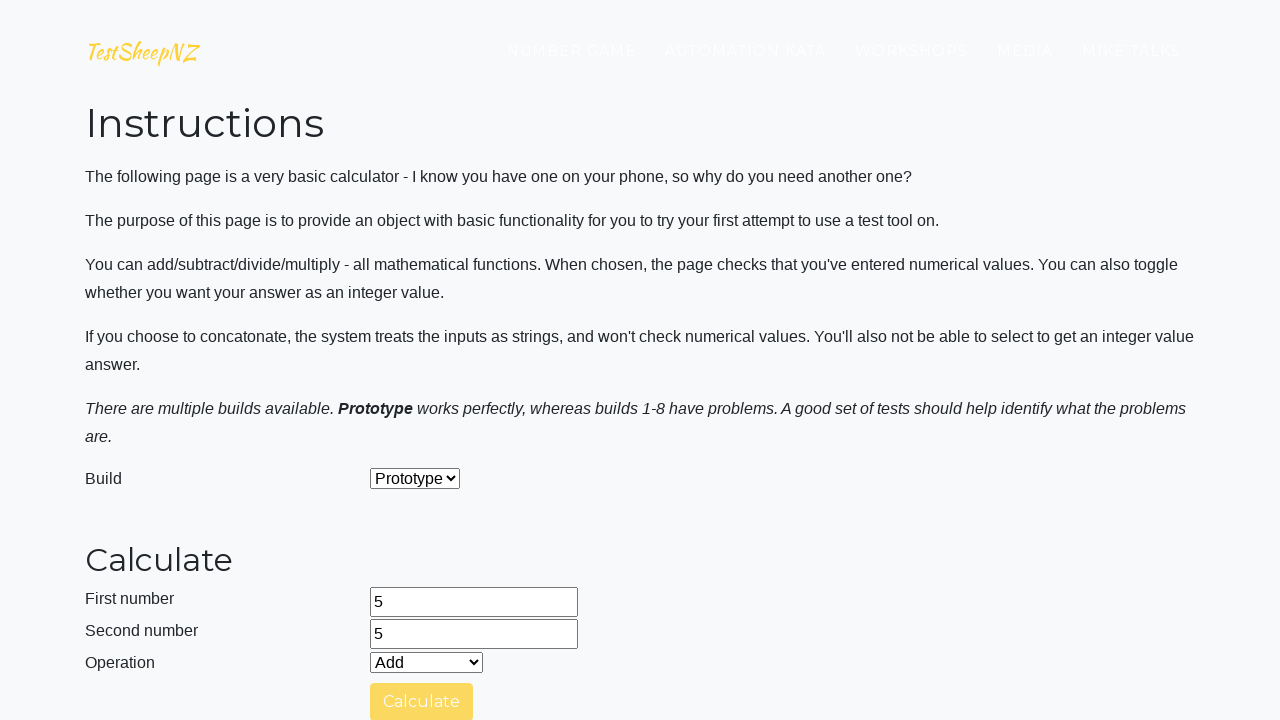

Clicked clear button to reset calculator at (404, 701) on #clearButton
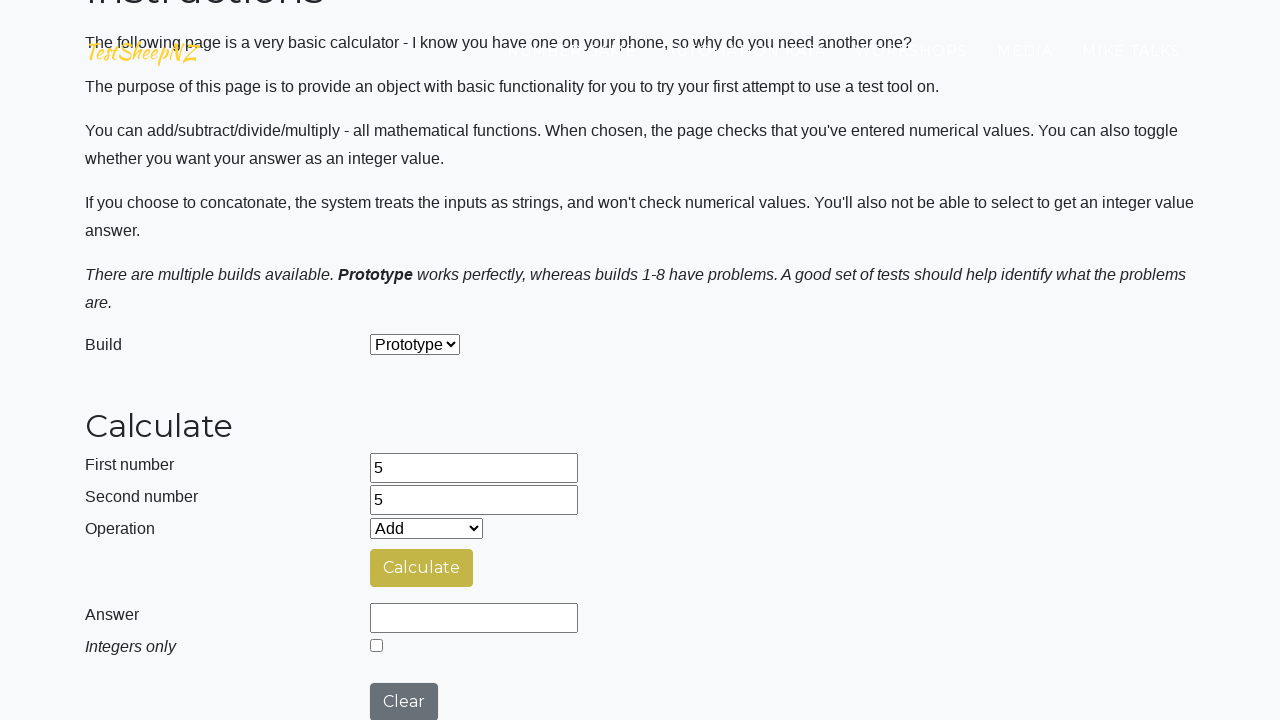

Filled first number field with 15 on #number1Field
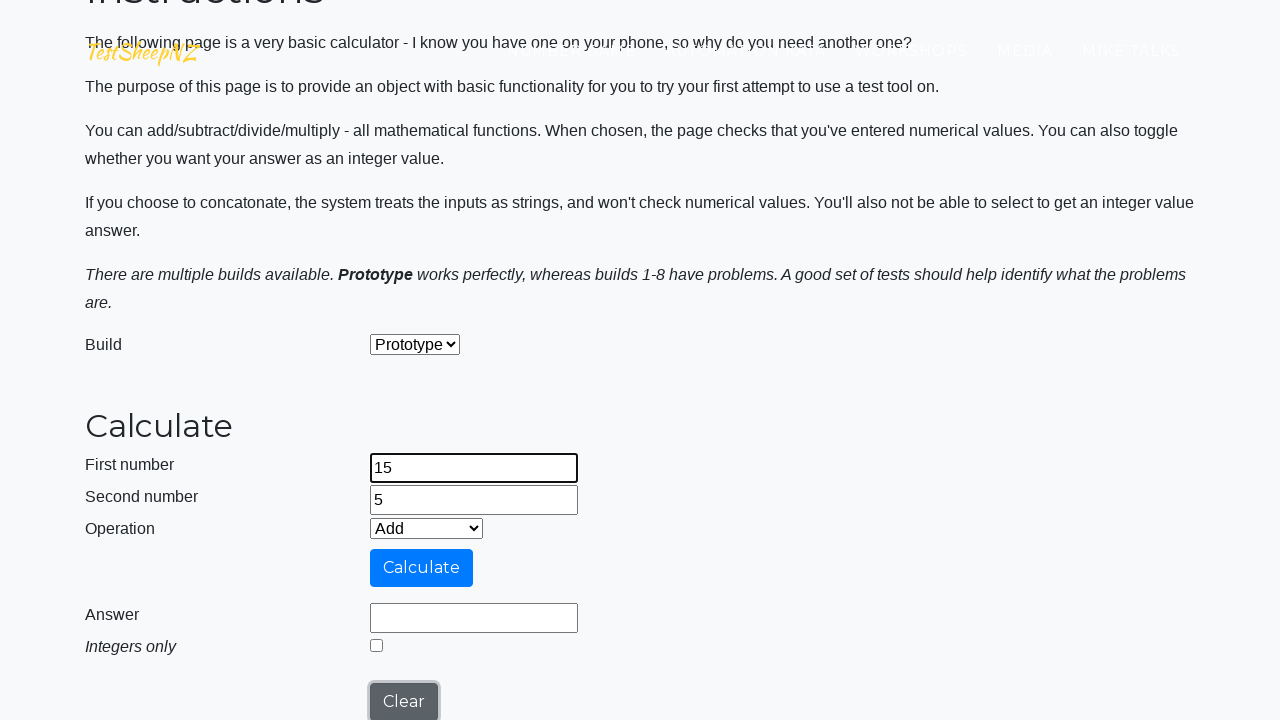

Filled second number field with 15 on #number2Field
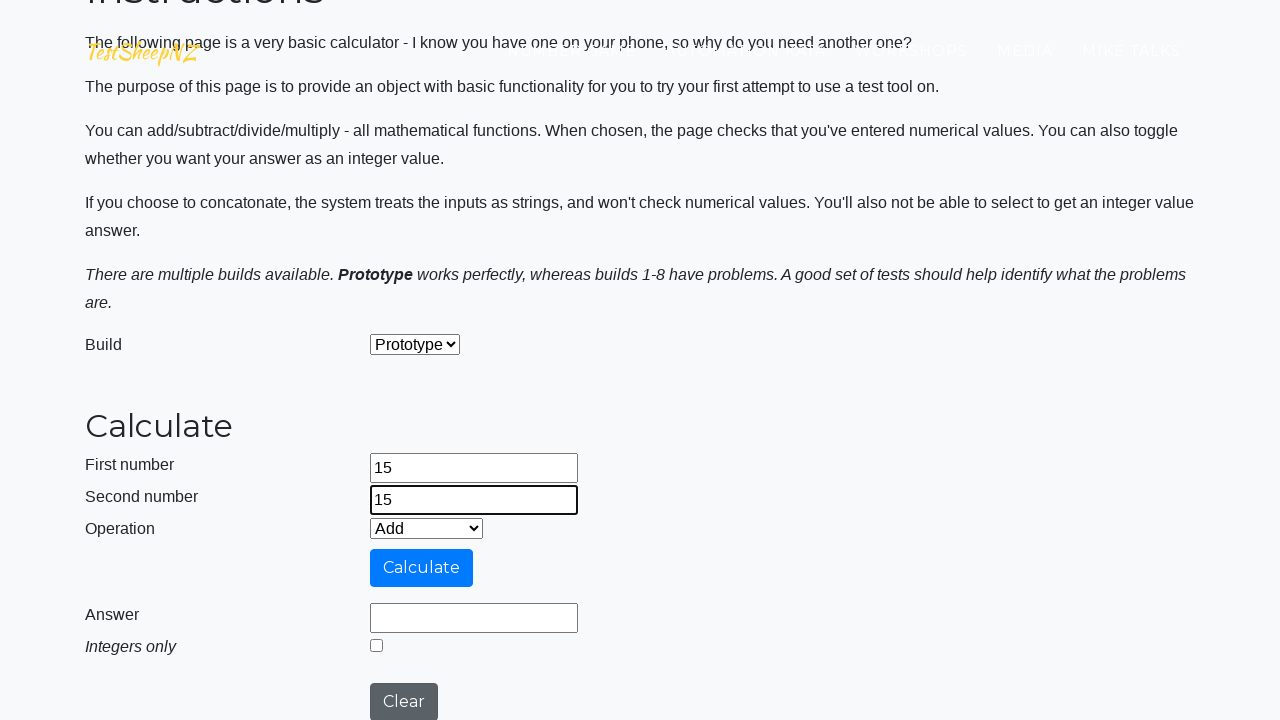

Selected multiplication operation from dropdown on #selectOperationDropdown
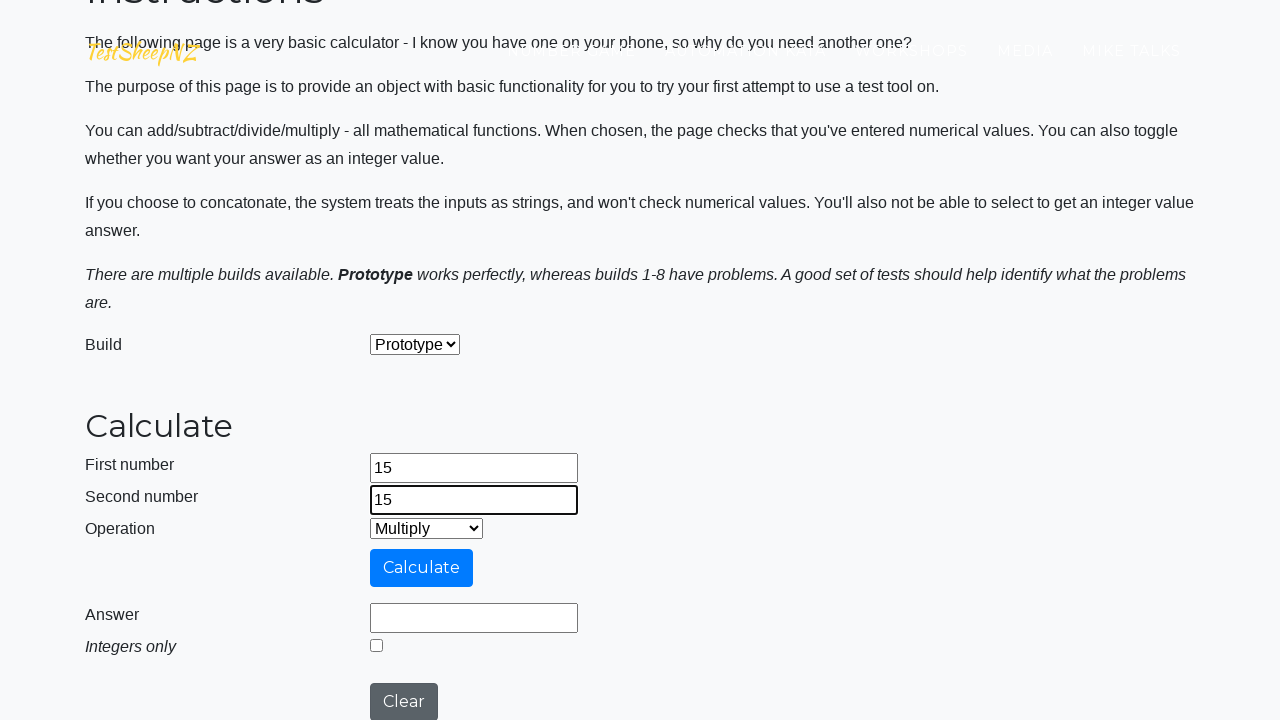

Clicked calculate button for multiplication at (422, 568) on #calculateButton
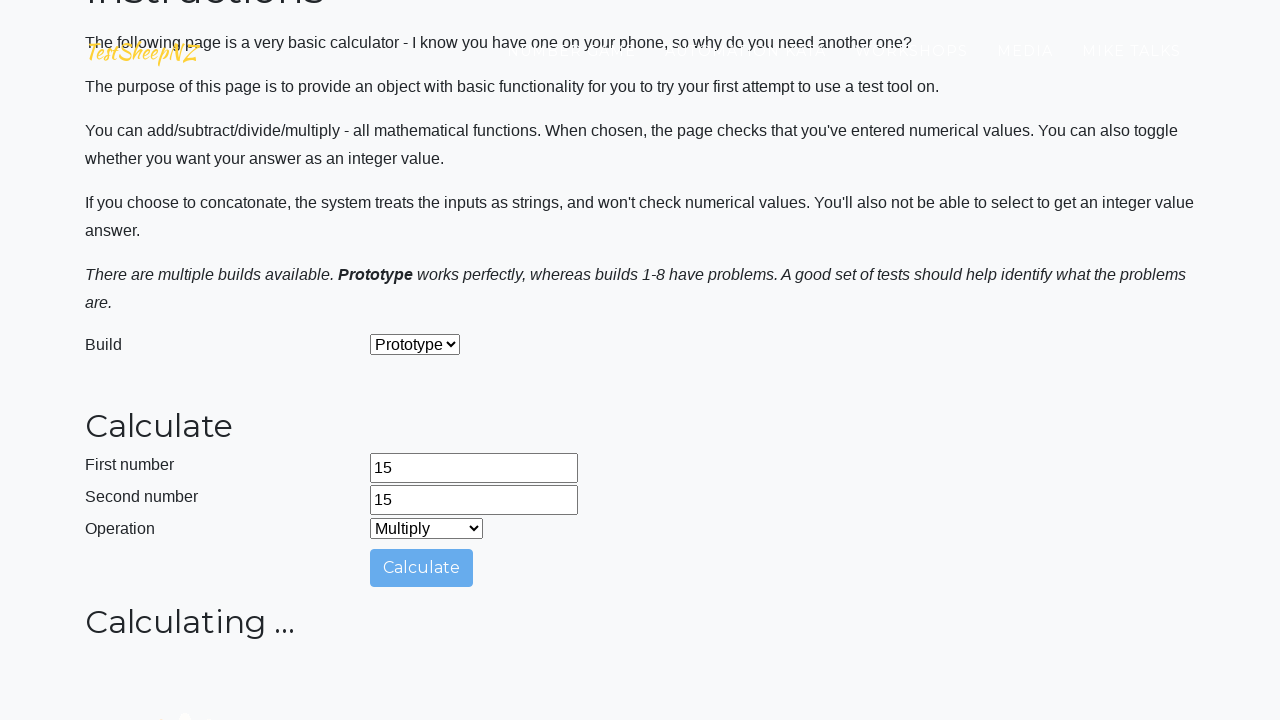

Retrieved multiplication result: 225
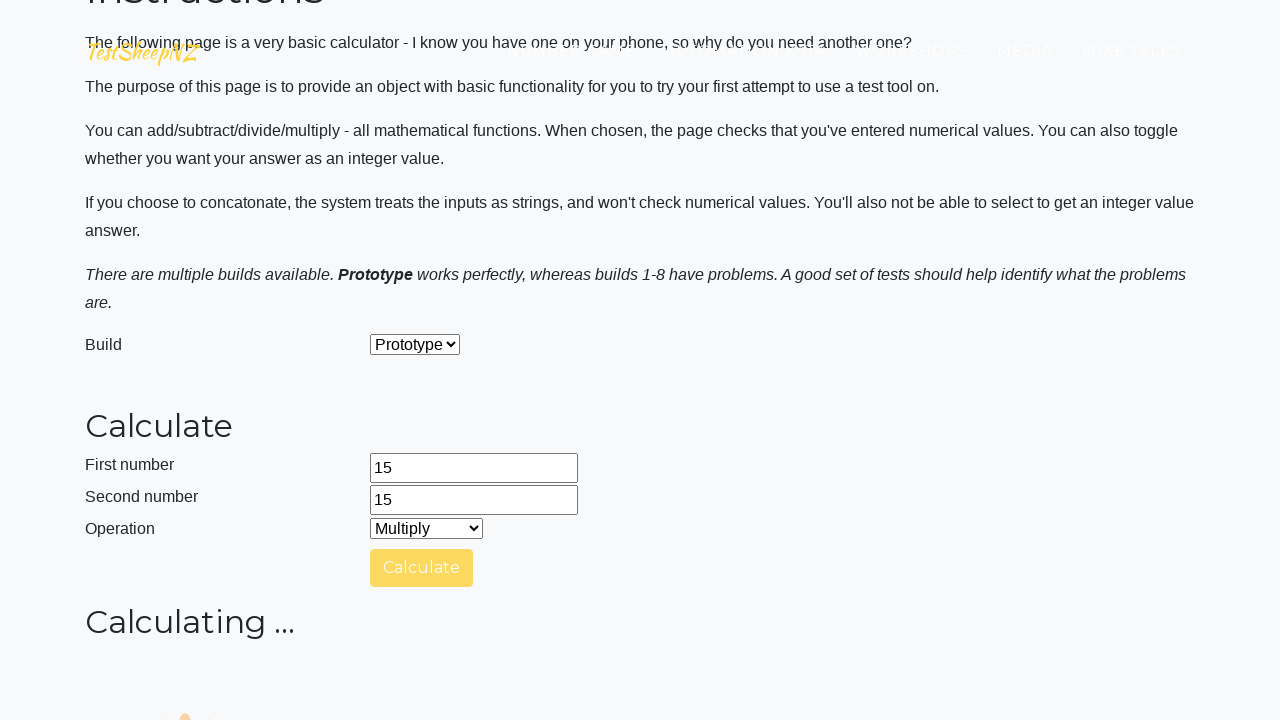

Clicked clear button to reset calculator after multiplication at (404, 701) on #clearButton
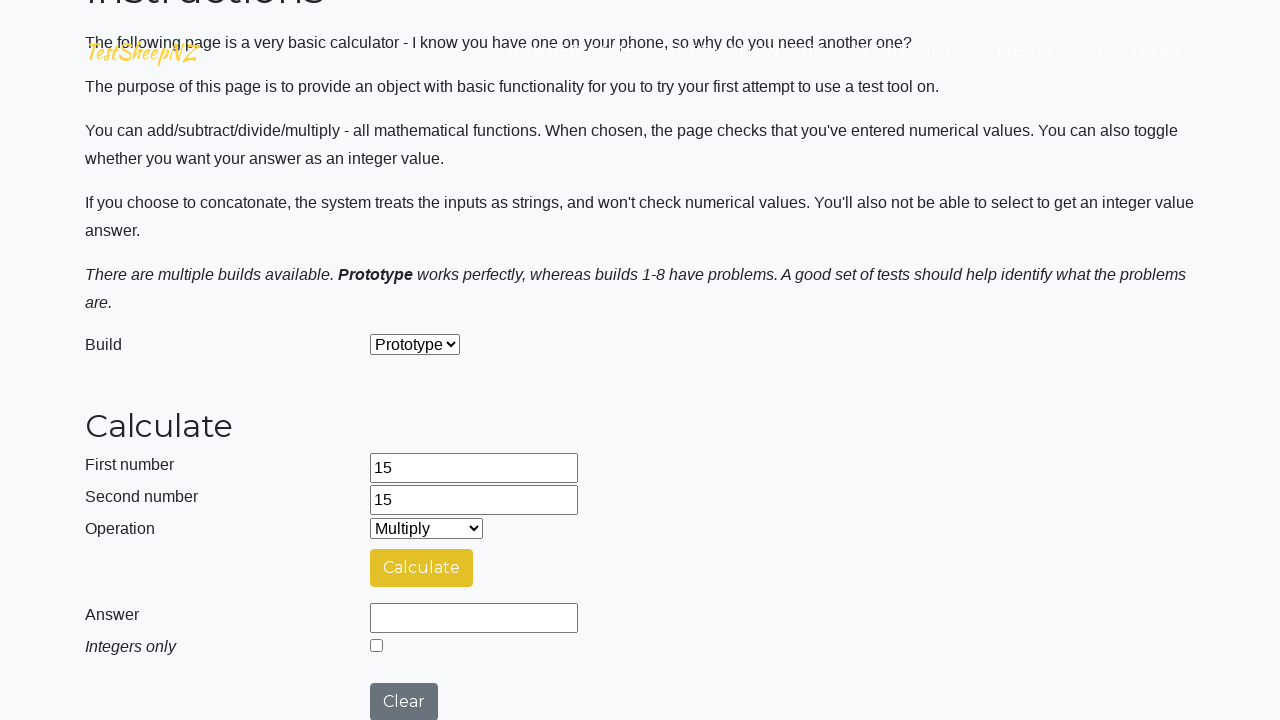

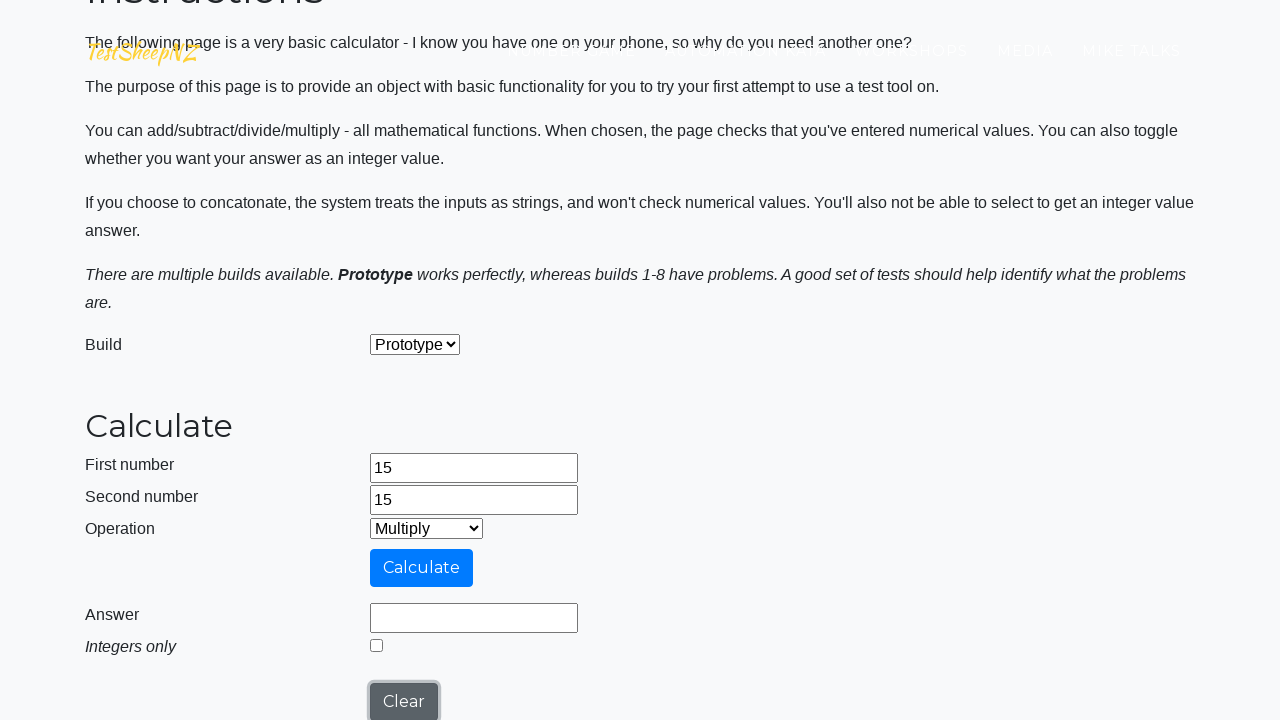